Tests cart operations including adding multiple products, removing items, undoing removal, updating quantity, and applying empty coupon code

Starting URL: https://practice.automationtesting.in/

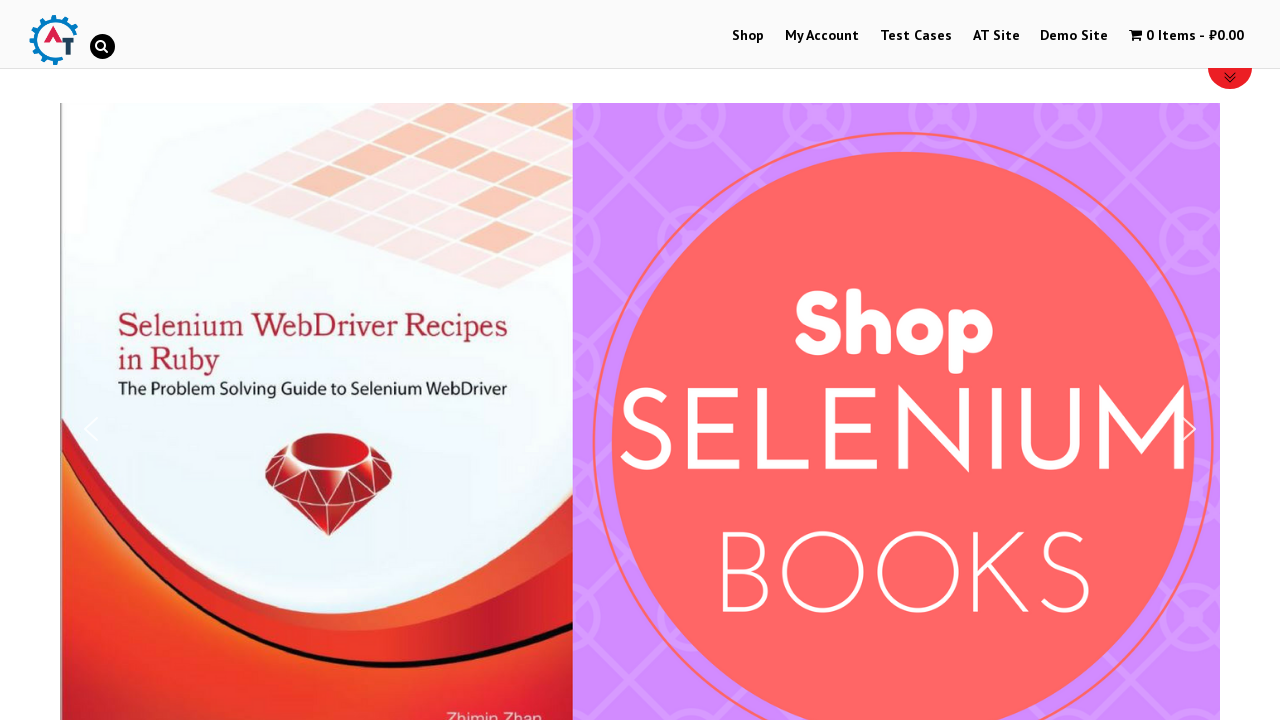

Clicked on Shop button at (748, 36) on #menu-item-40
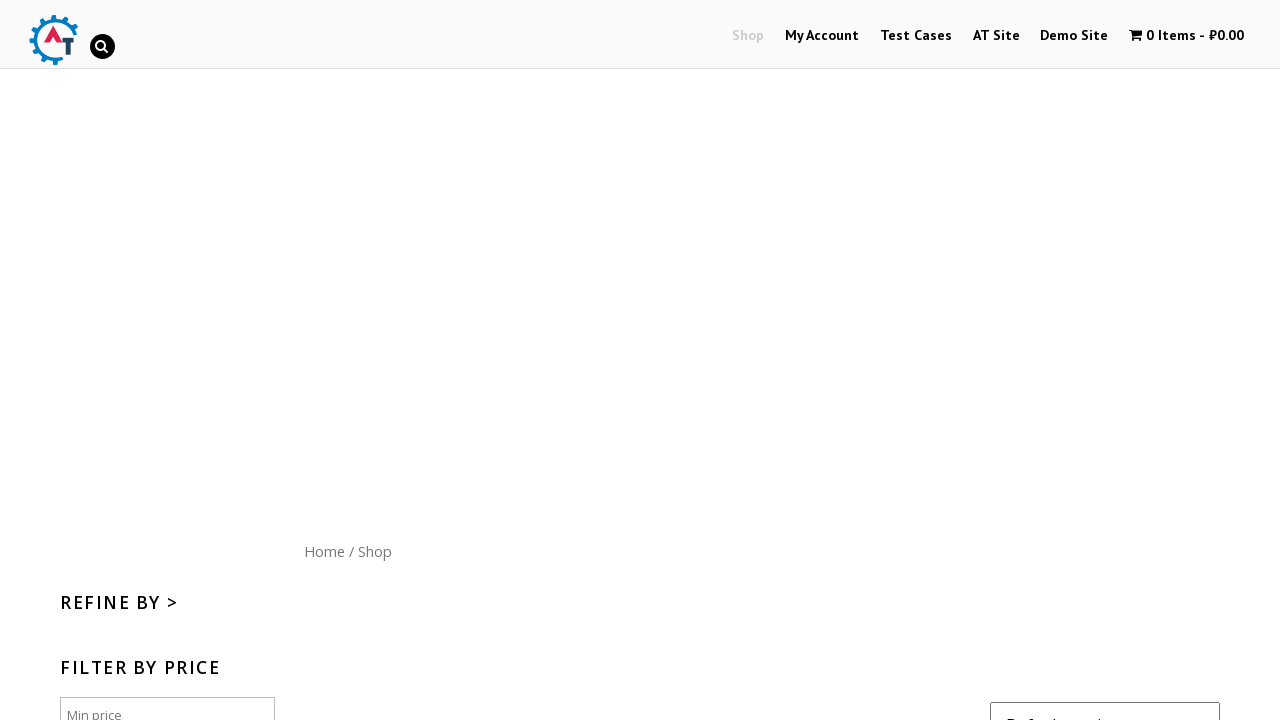

Scrolled down by 300 pixels
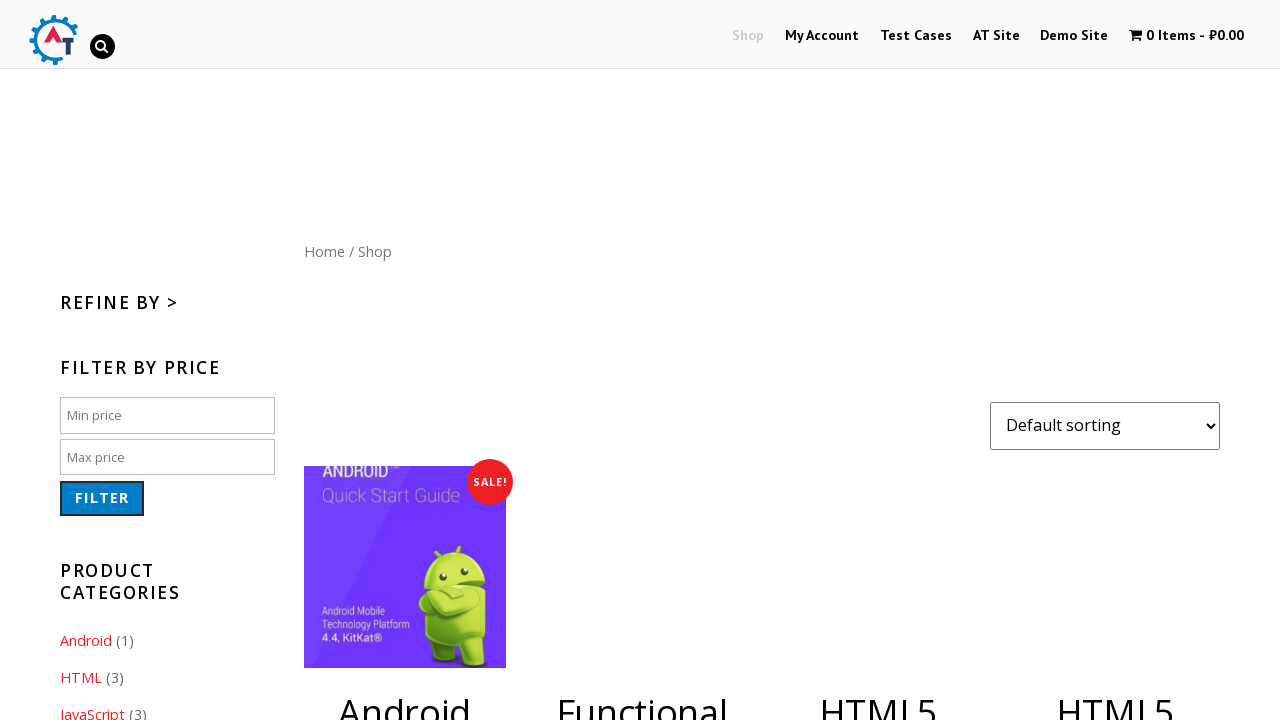

Clicked to add HTML5 Web App book to cart at (1115, 361) on [data-product_id='182']
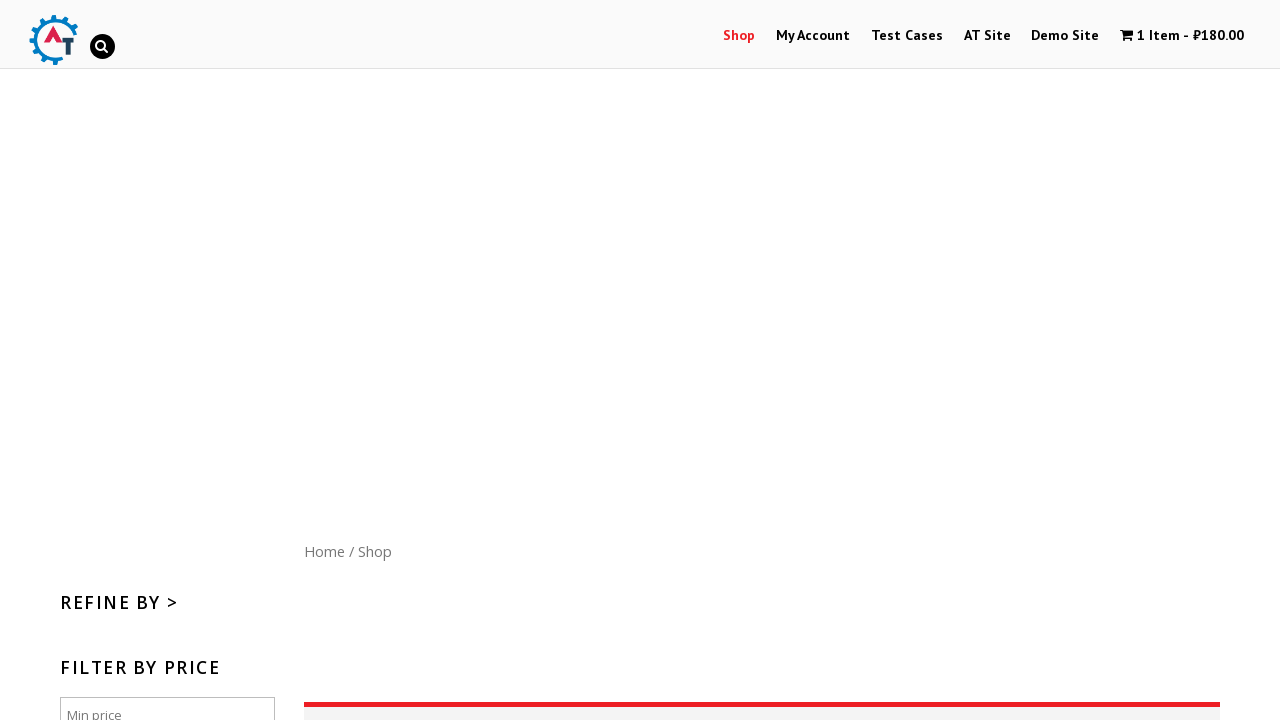

Waited 3 seconds for first product to be added
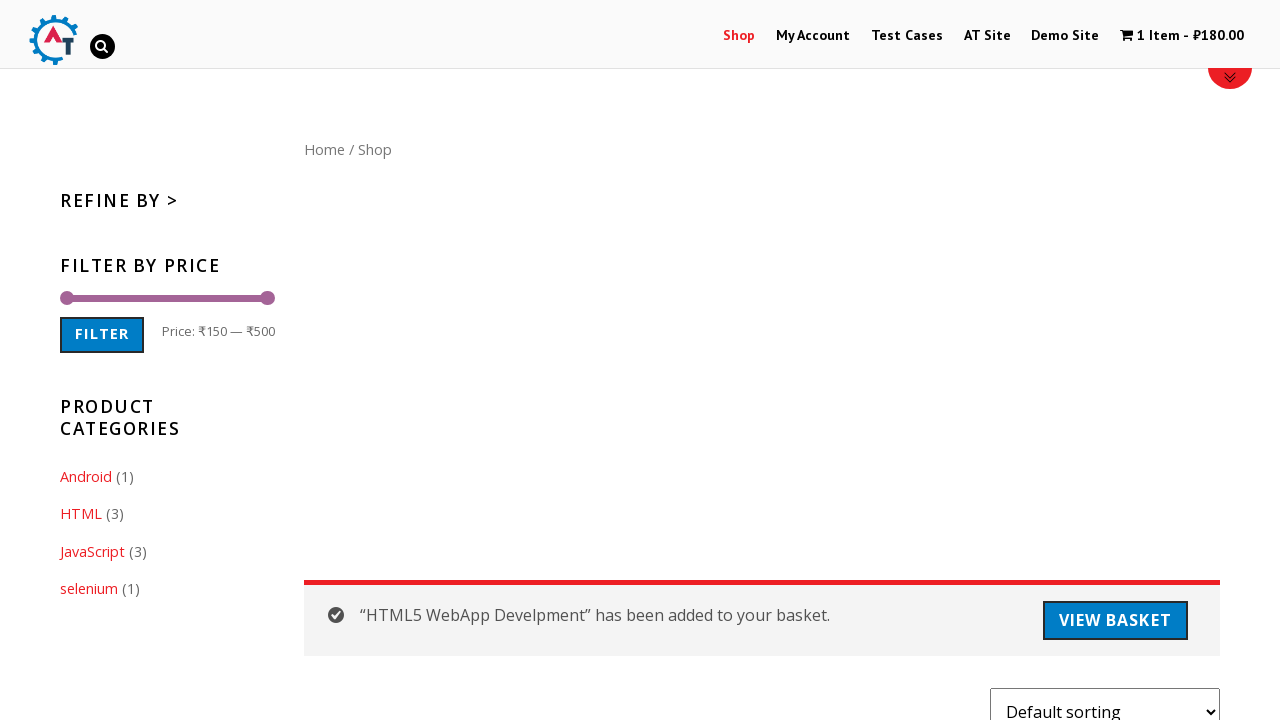

Clicked to add Data book to cart at (878, 361) on [data-product_id='180']
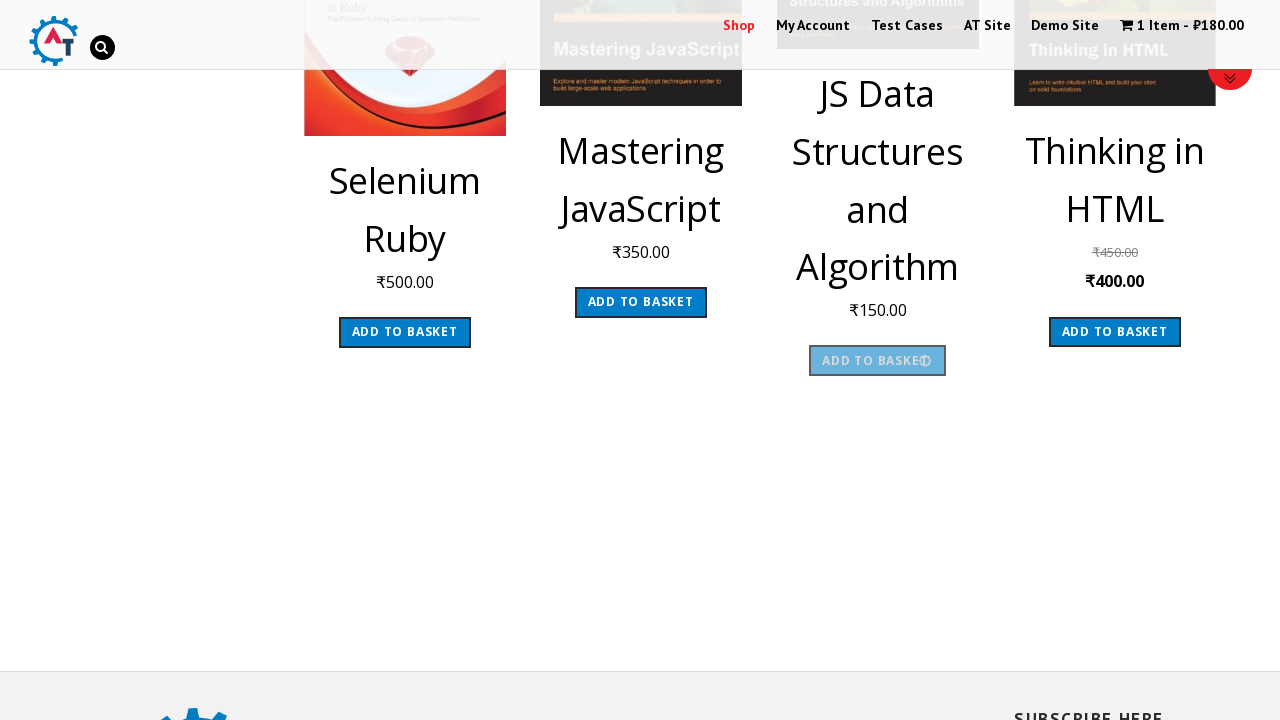

Waited 3 seconds for second product to be added
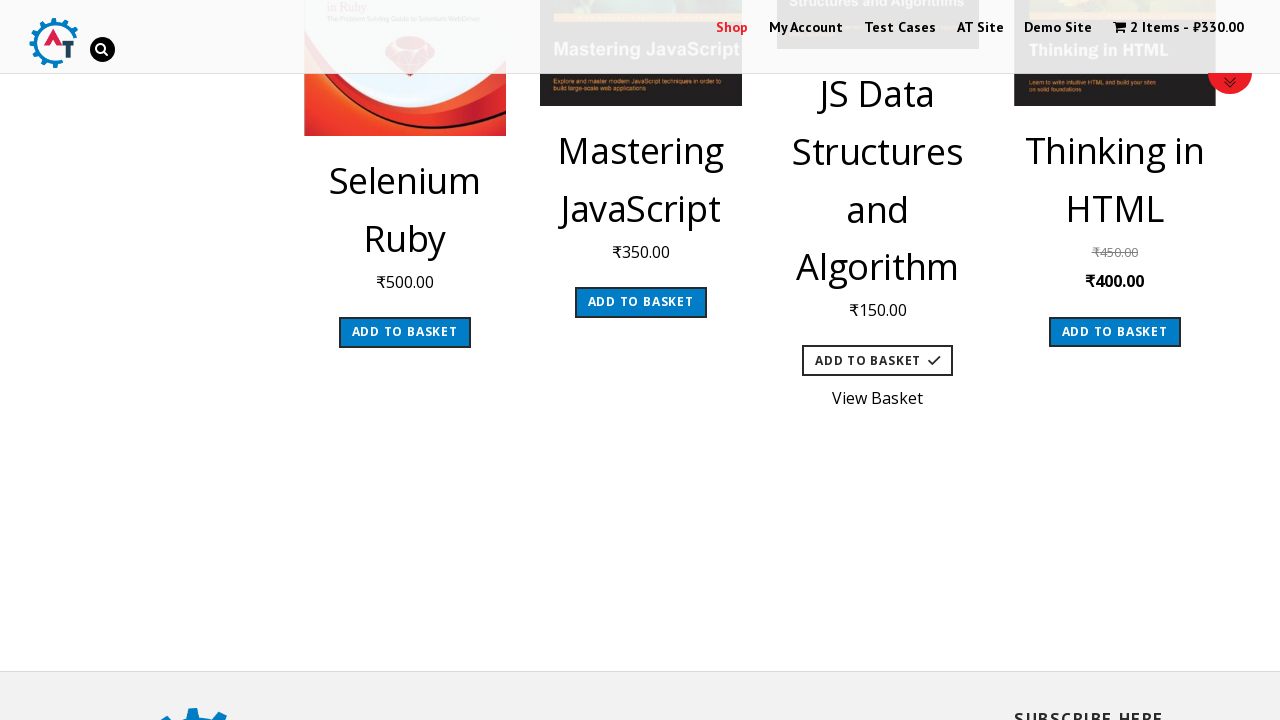

Clicked on cart to view items at (1178, 28) on #wpmenucartli
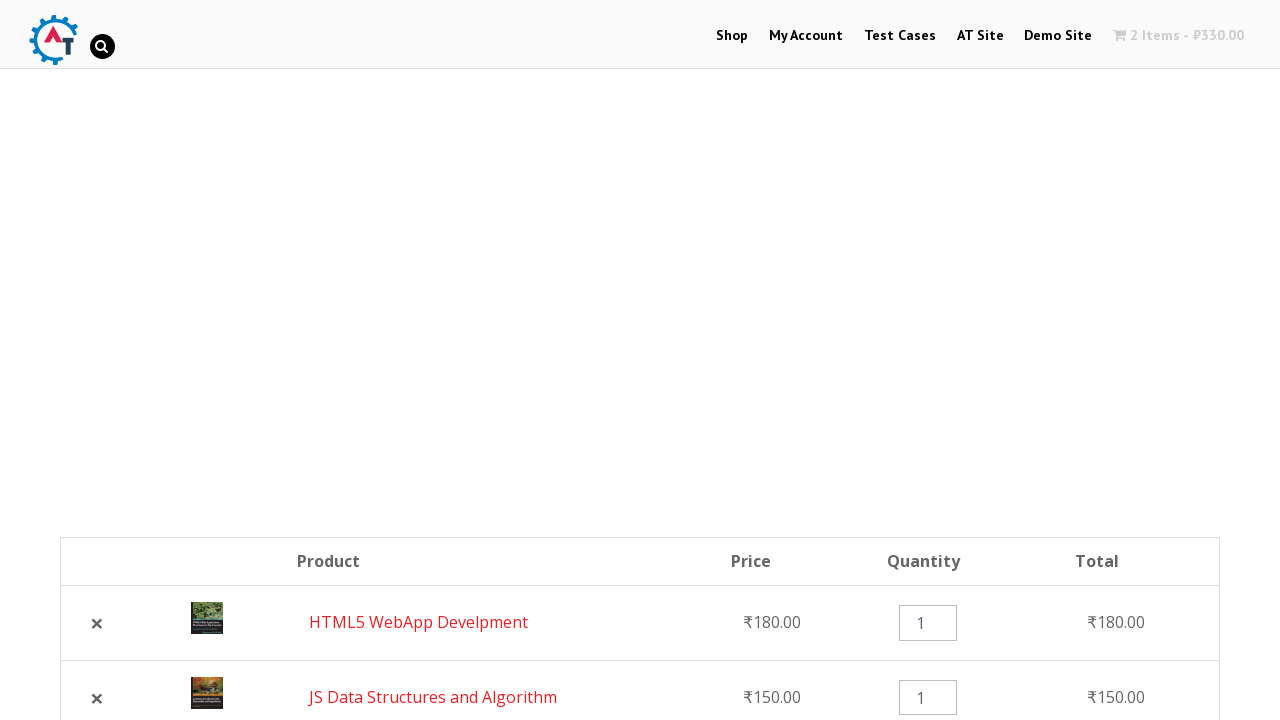

HTML5 Web App book is visible in cart
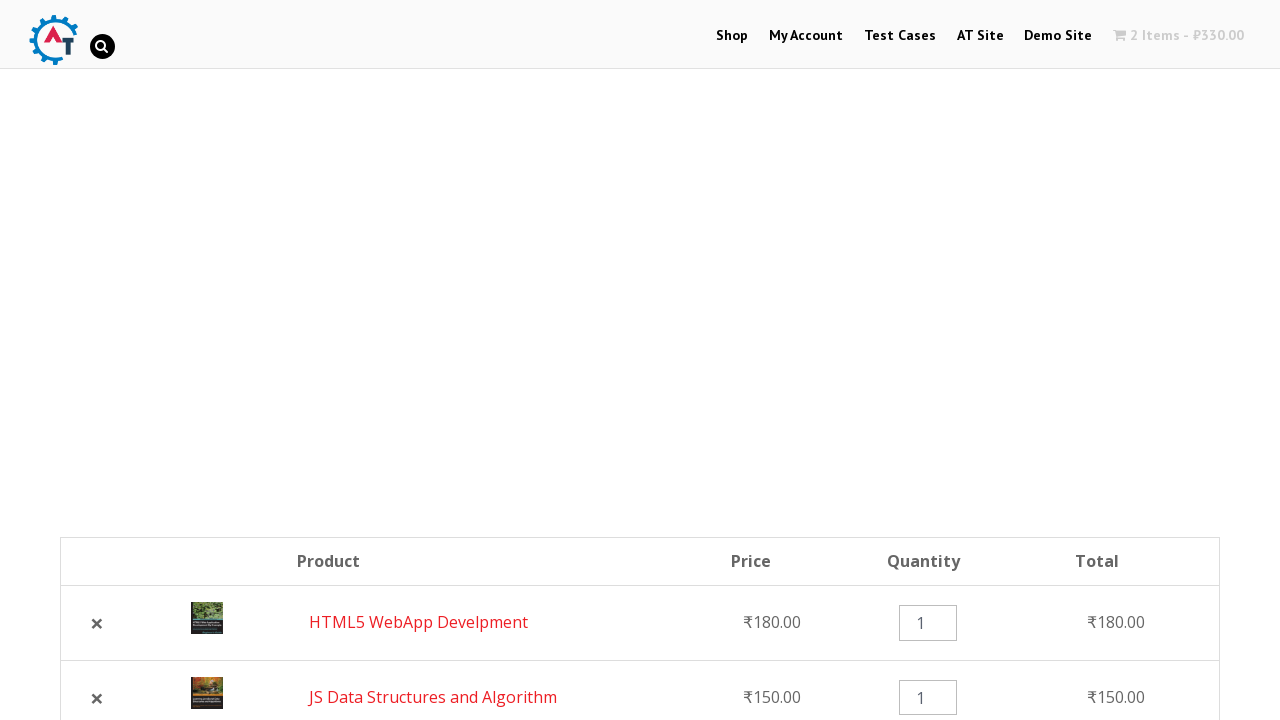

Clicked to remove HTML5 Web App book from cart at (97, 623) on [data-product_id='182']
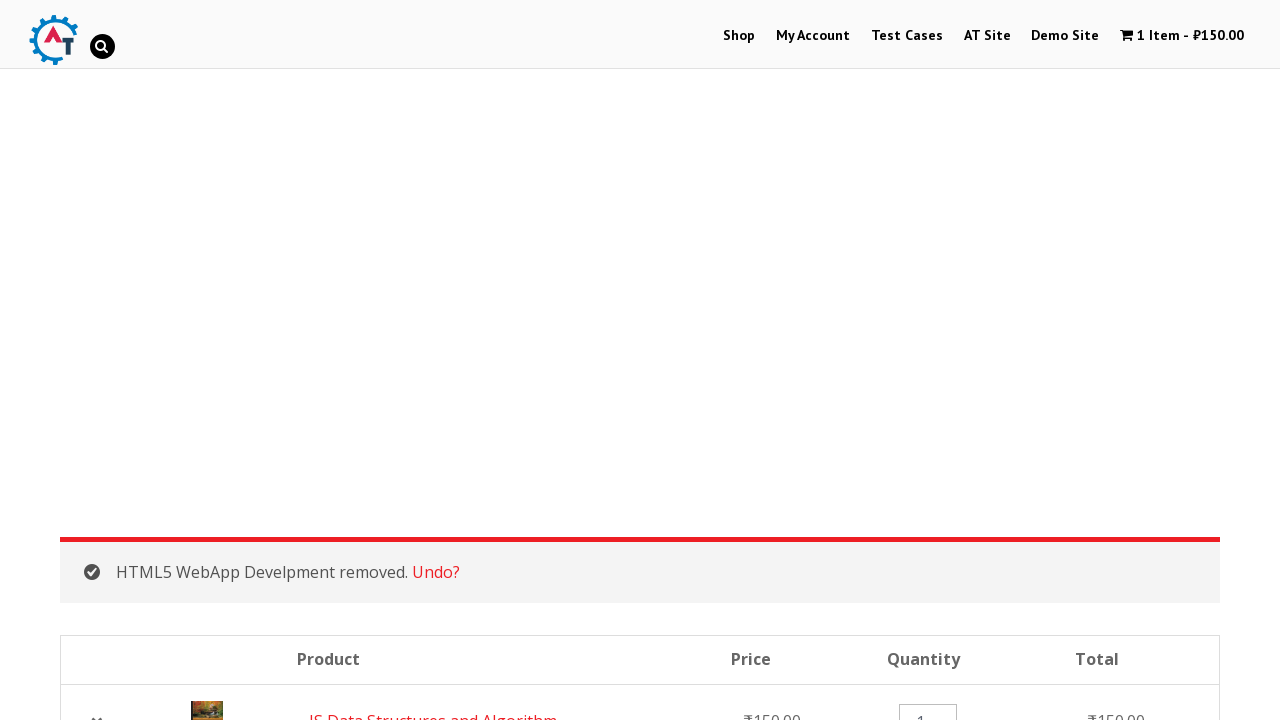

Waited 3 seconds for product removal to complete
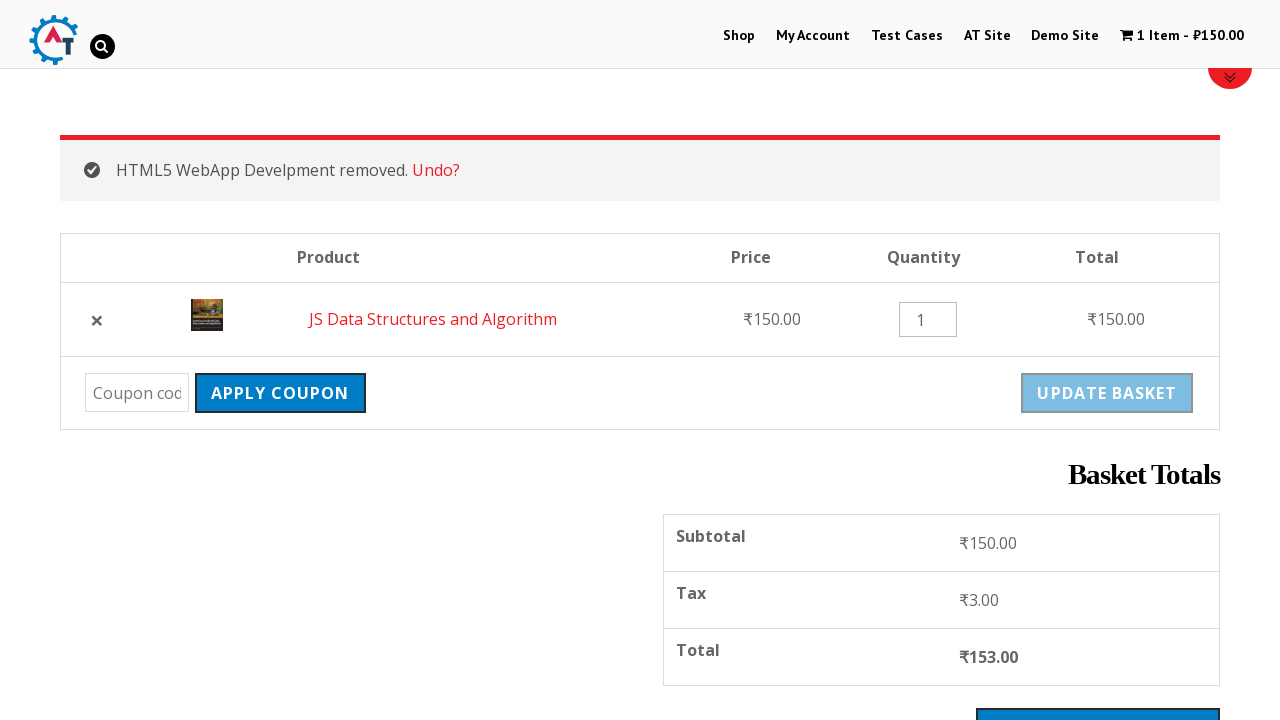

Clicked Undo to restore the removed HTML5 Web App book at (436, 170) on text=Undo?
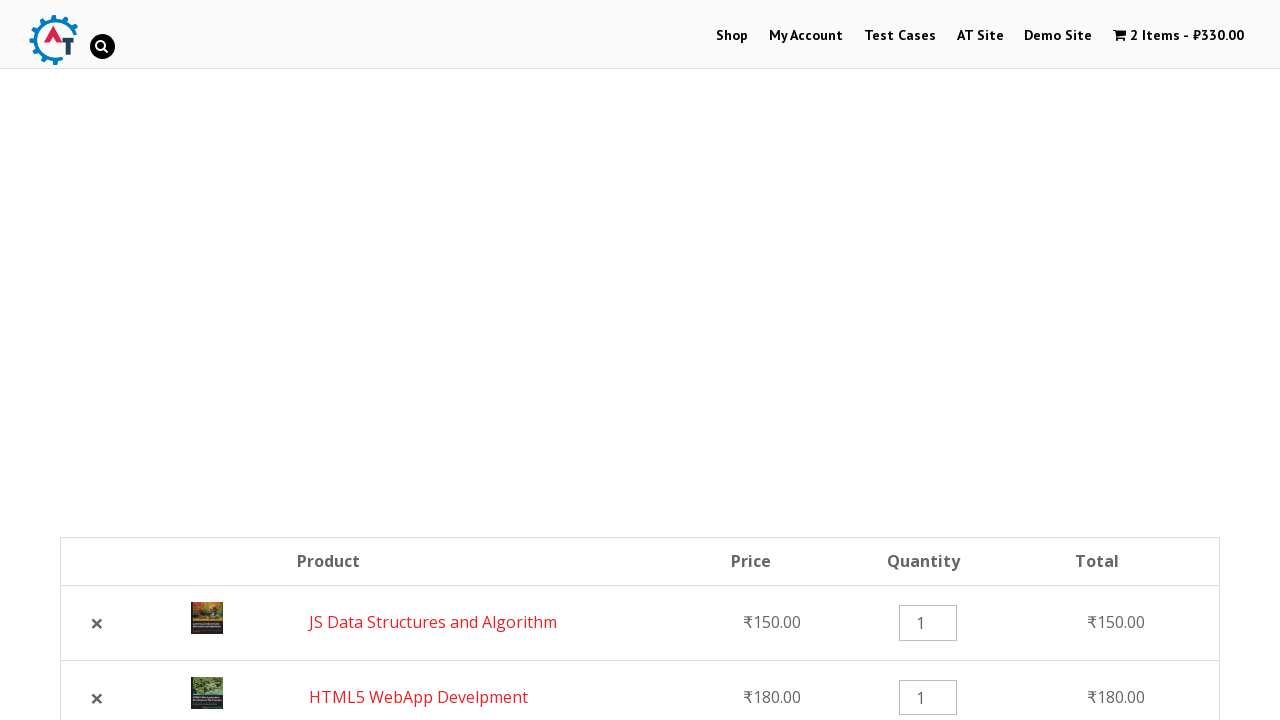

Located quantity input field
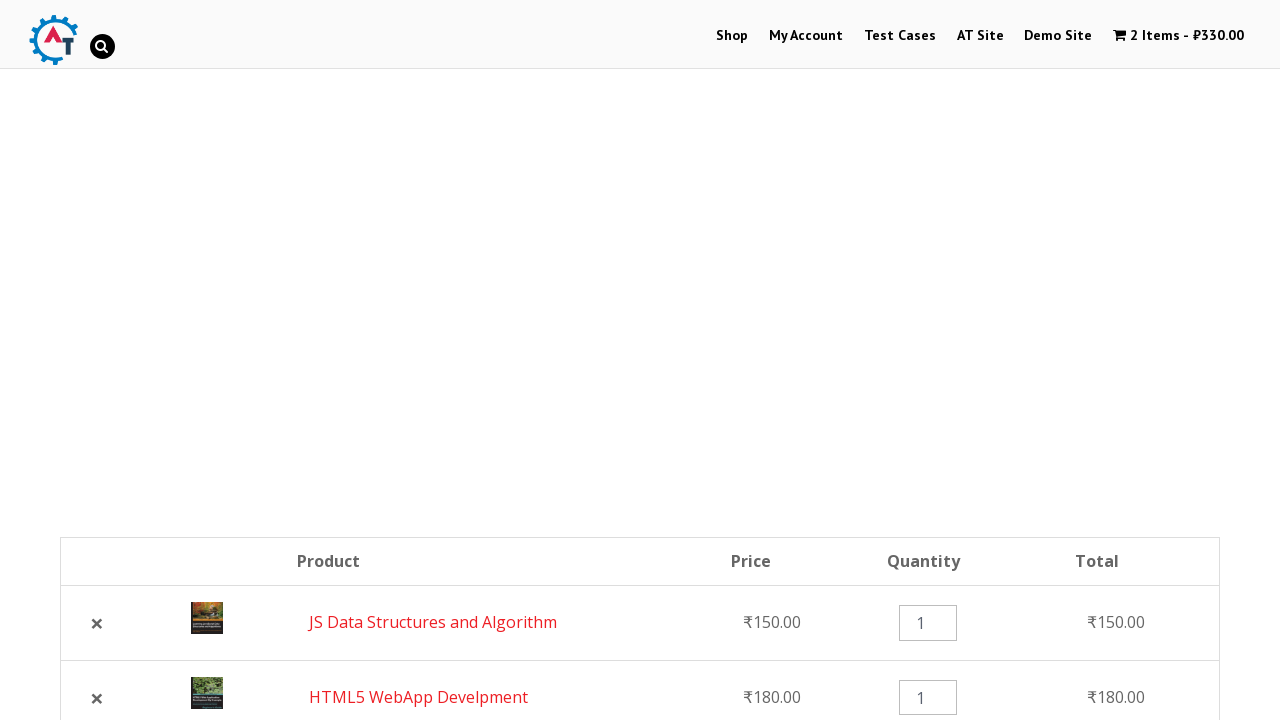

Cleared the quantity input field on .input-text.qty.text >> nth=0
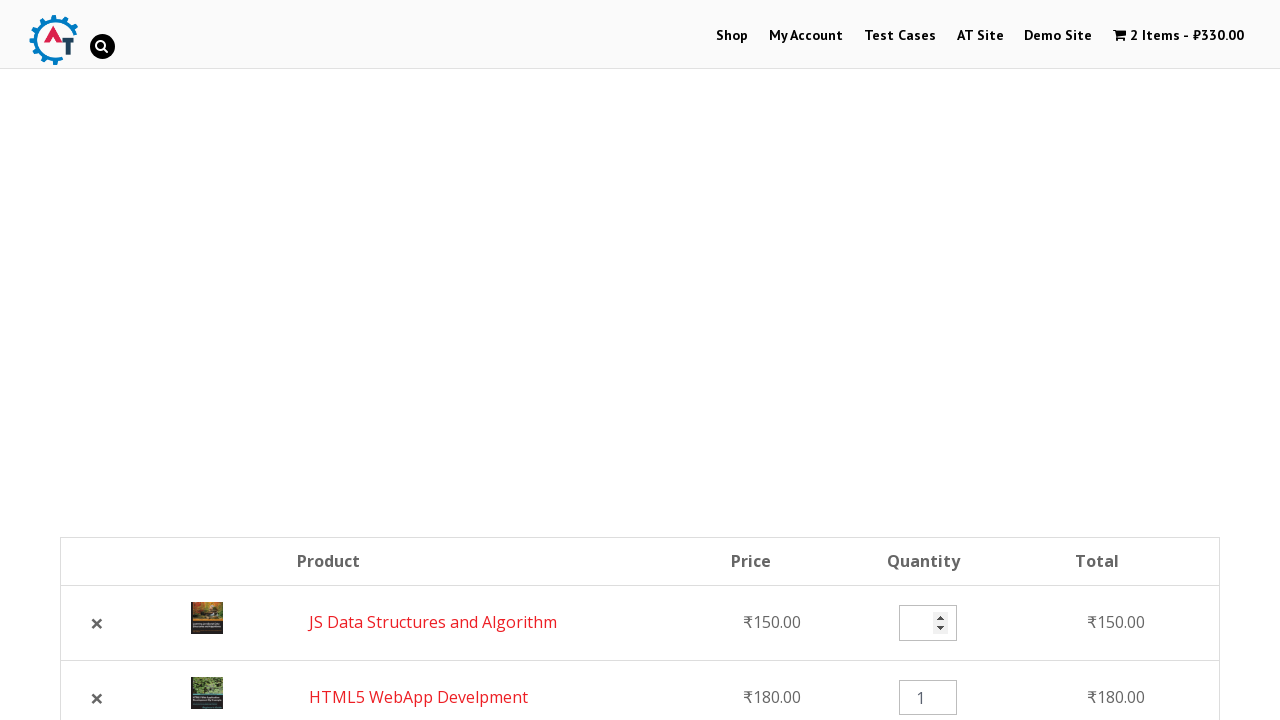

Filled quantity field with value '3' on .input-text.qty.text >> nth=0
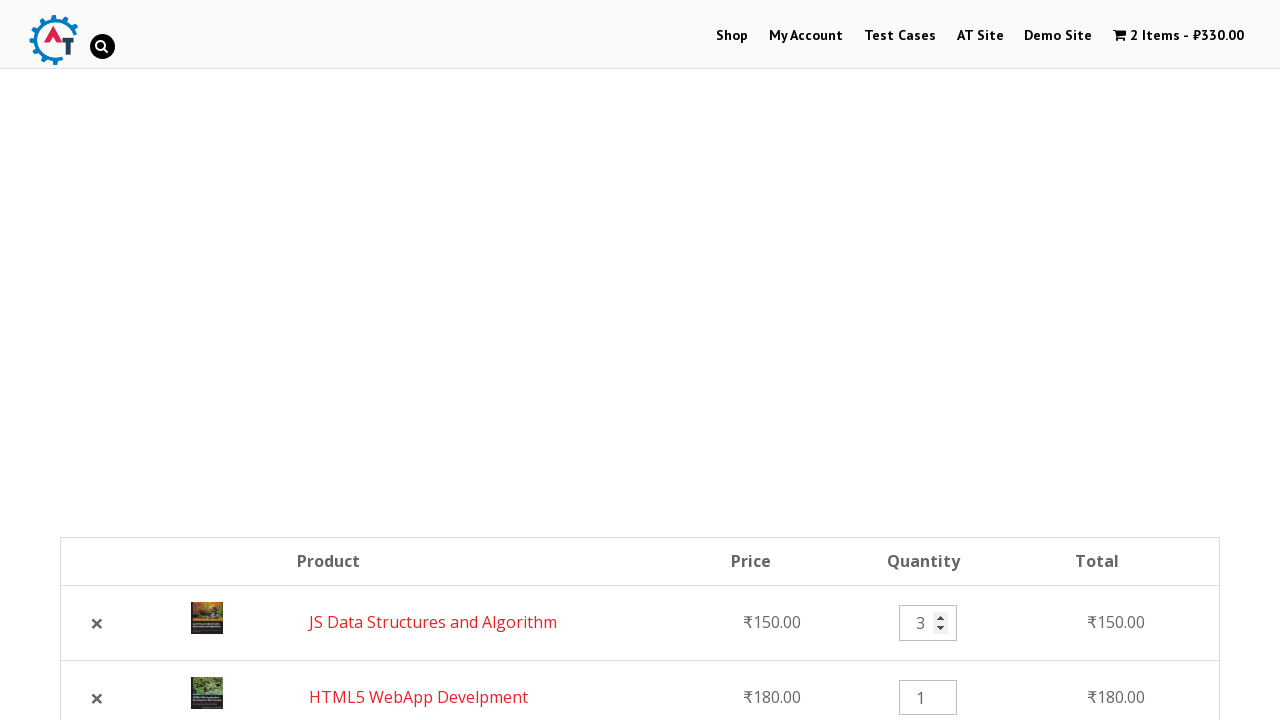

Clicked update cart button at (1107, 369) on [name='update_cart']
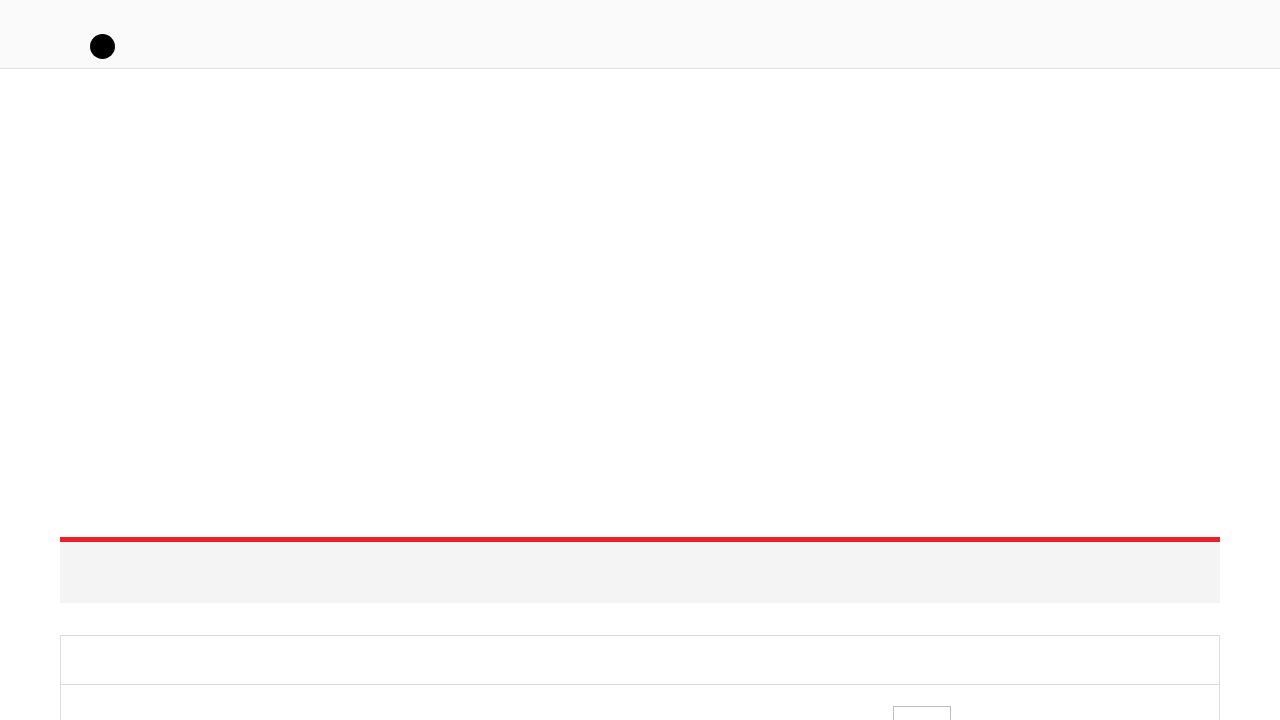

Waited 2 seconds for cart update to process
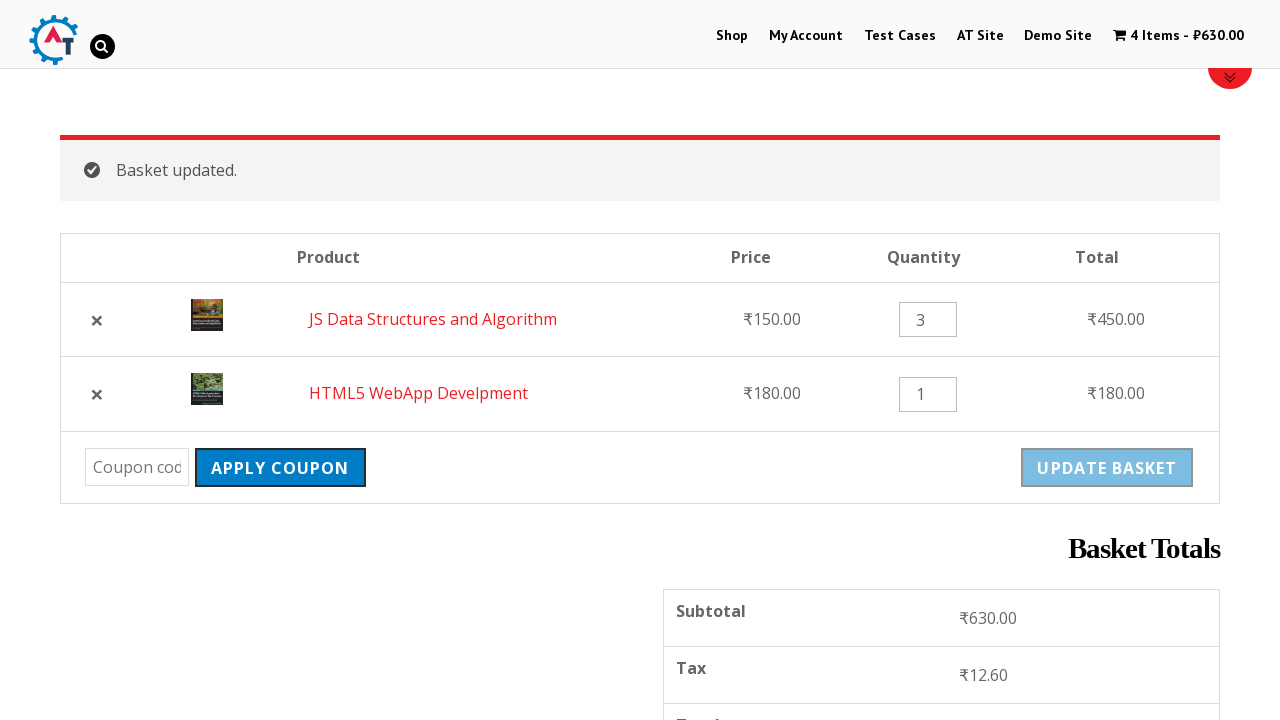

Retrieved quantity value from input field
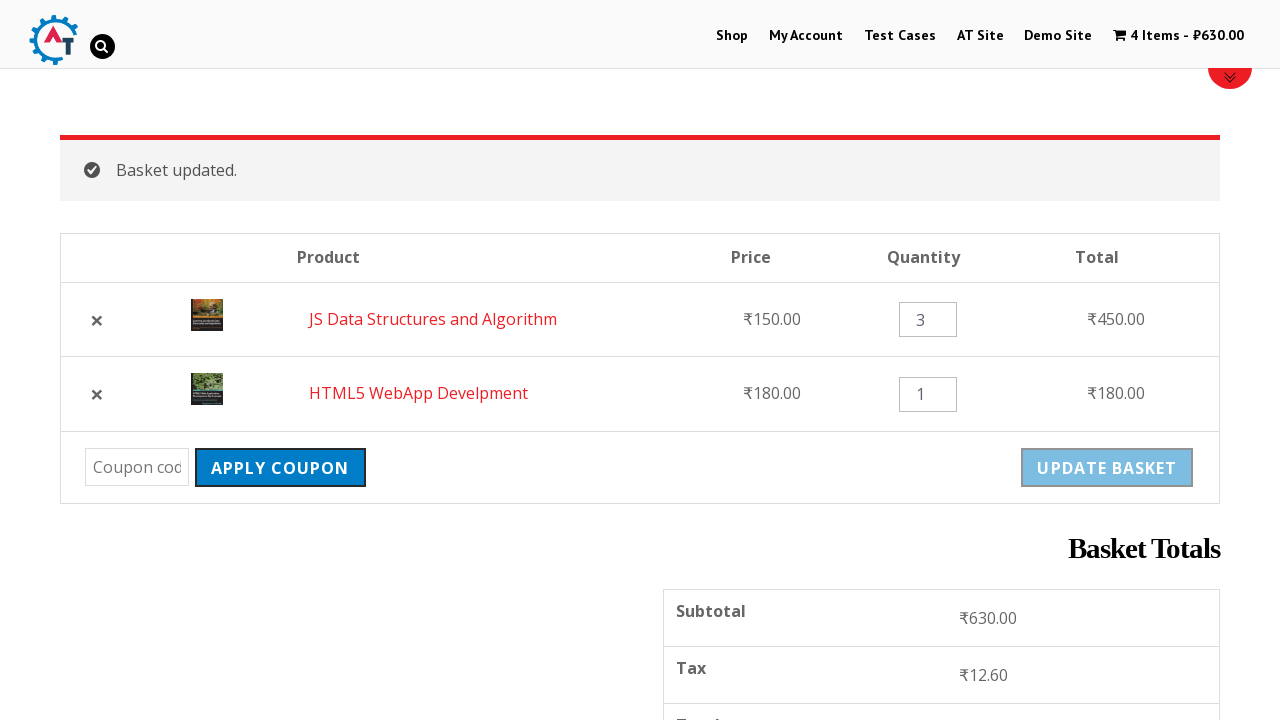

Verified that quantity was successfully updated to 3
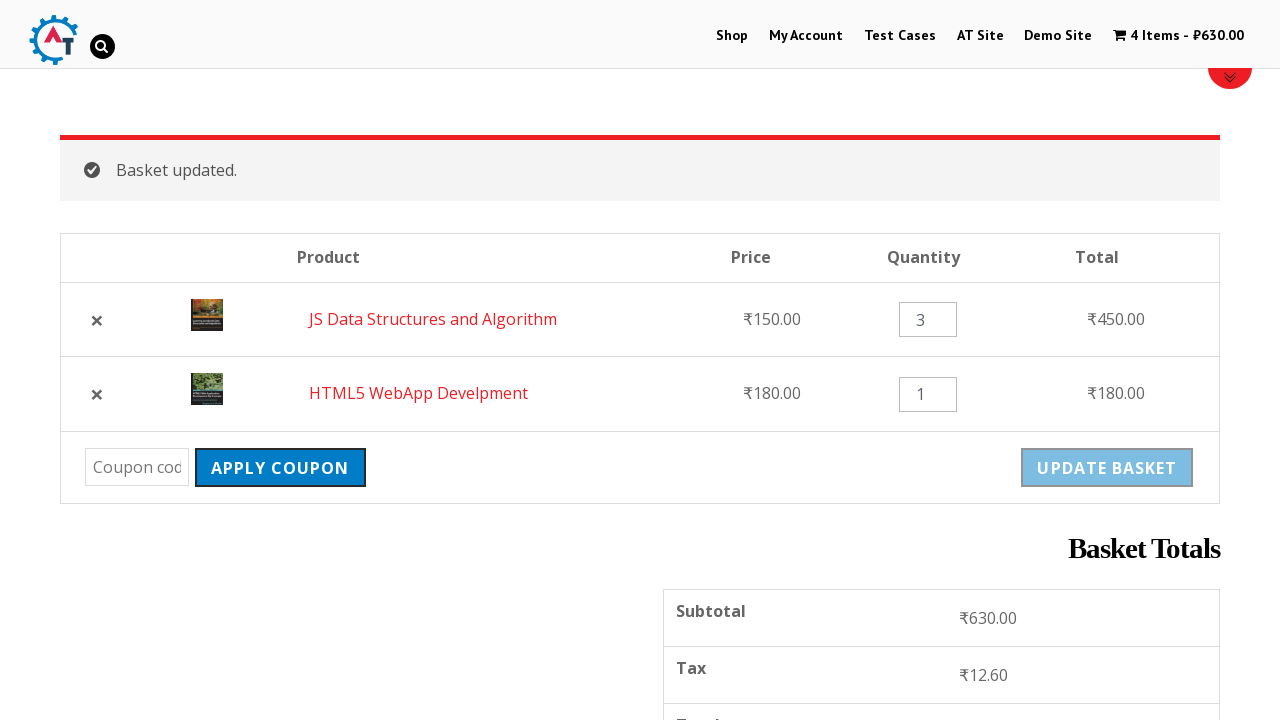

Clicked apply coupon button without entering a code at (280, 468) on [name='apply_coupon']
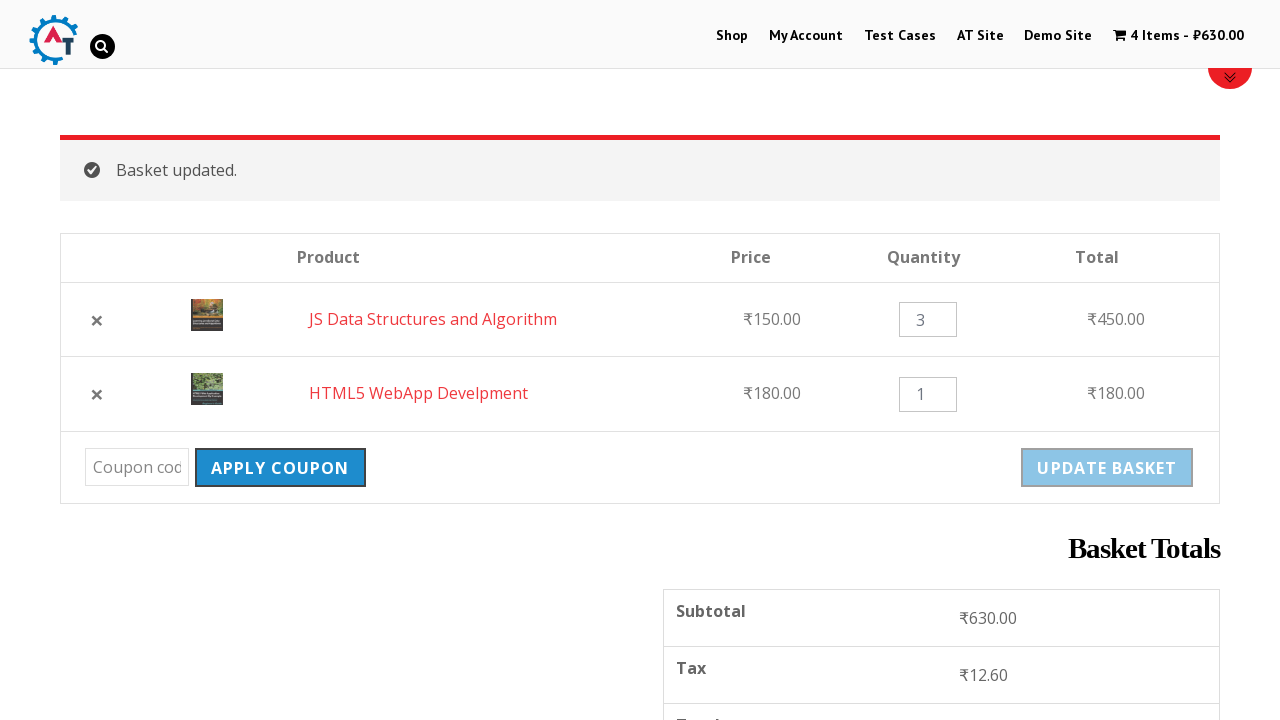

Error message appeared for empty coupon code
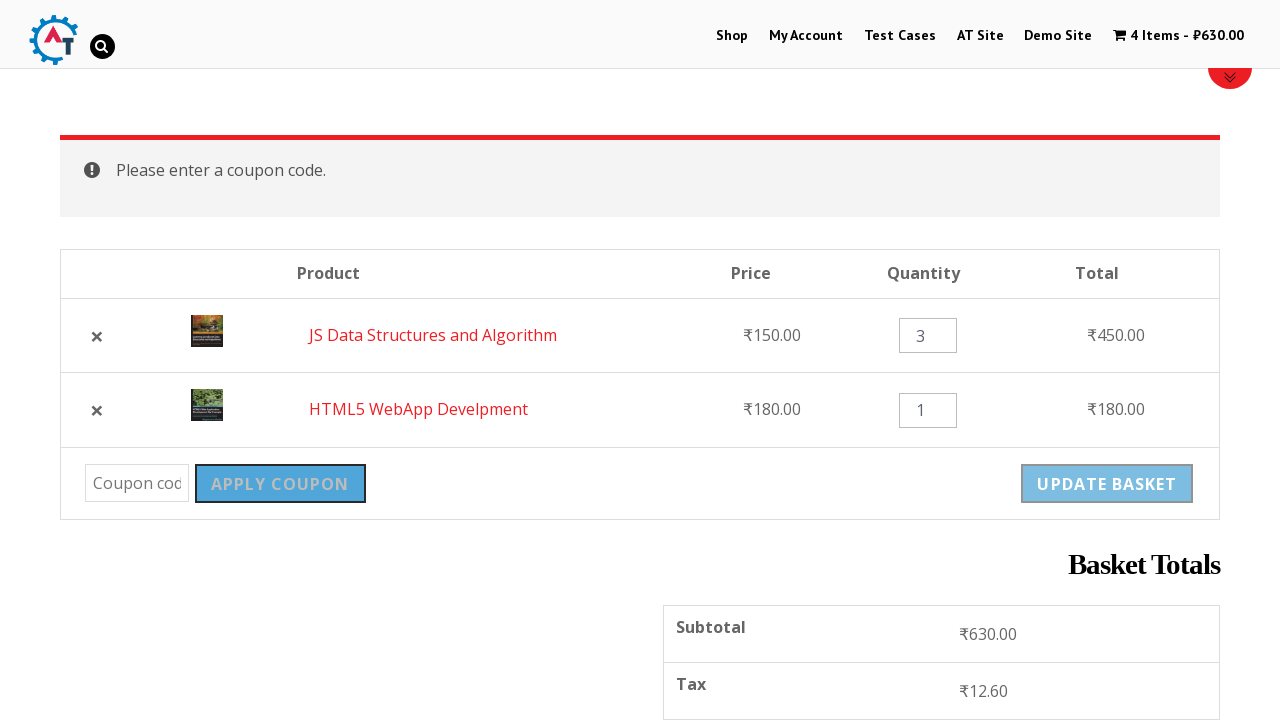

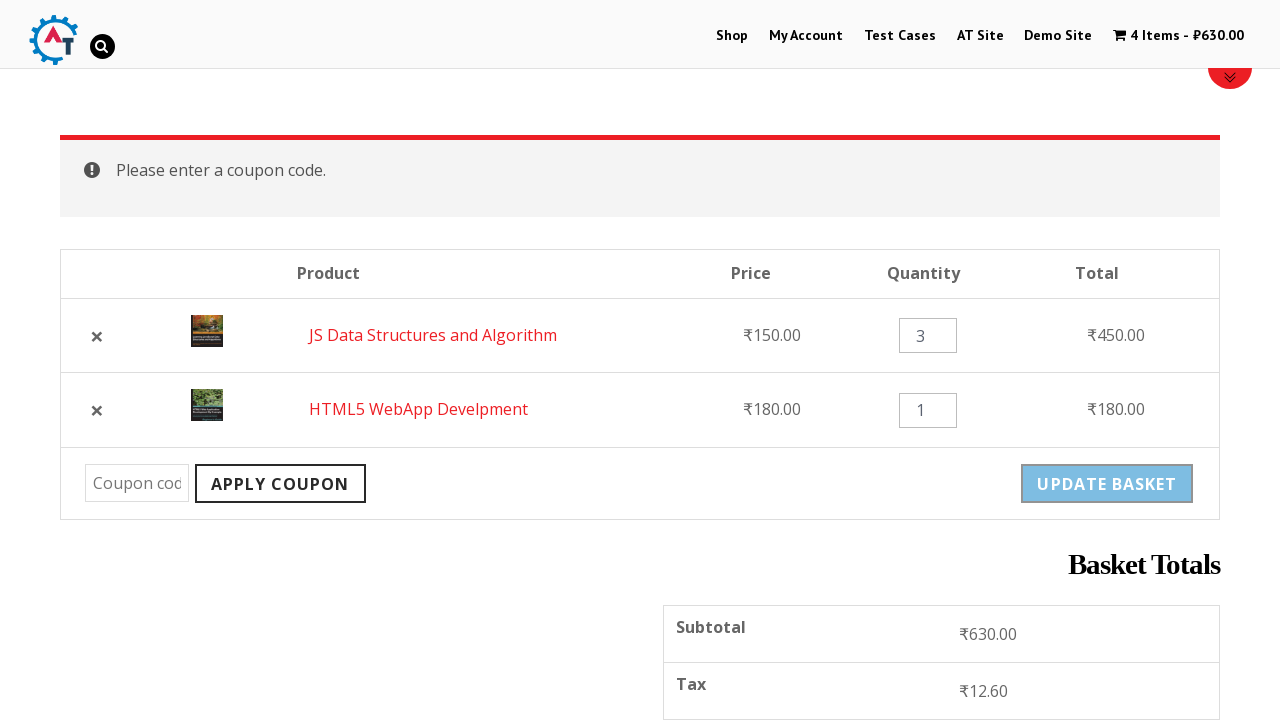